Navigates to Python.org and clears the search input field

Starting URL: https://www.python.org

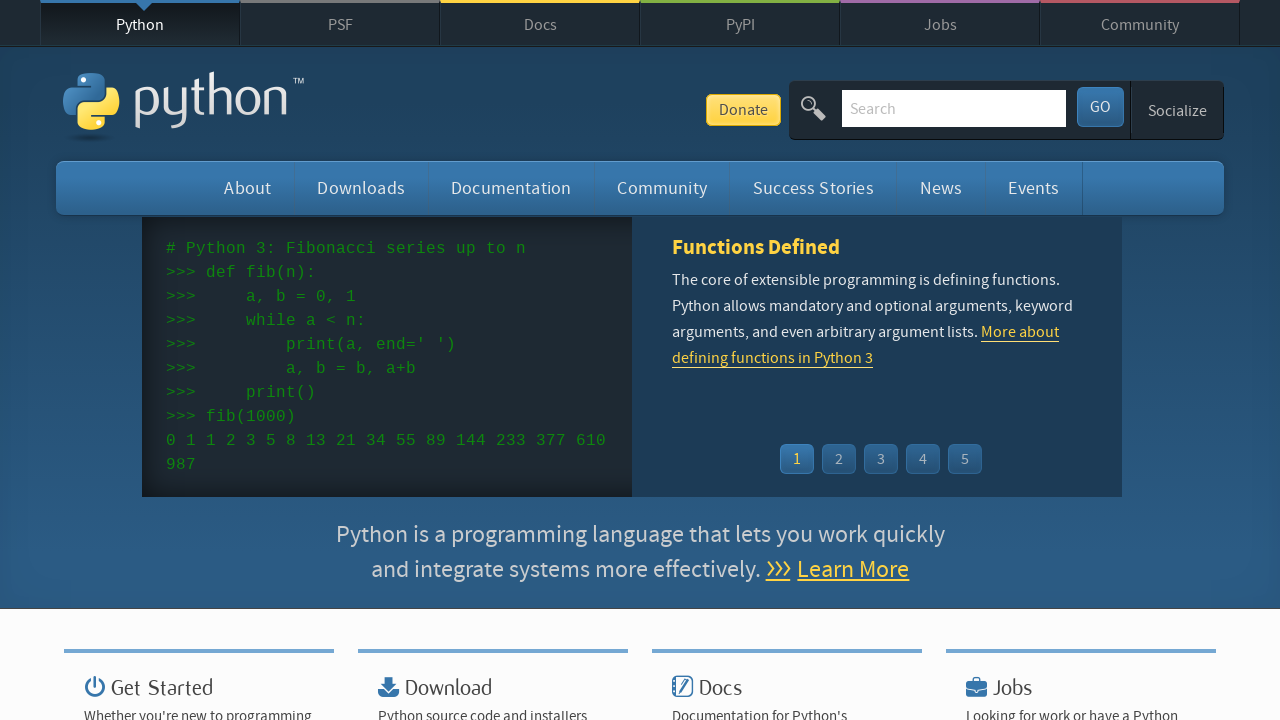

Cleared the search input field on Python.org on .search-field
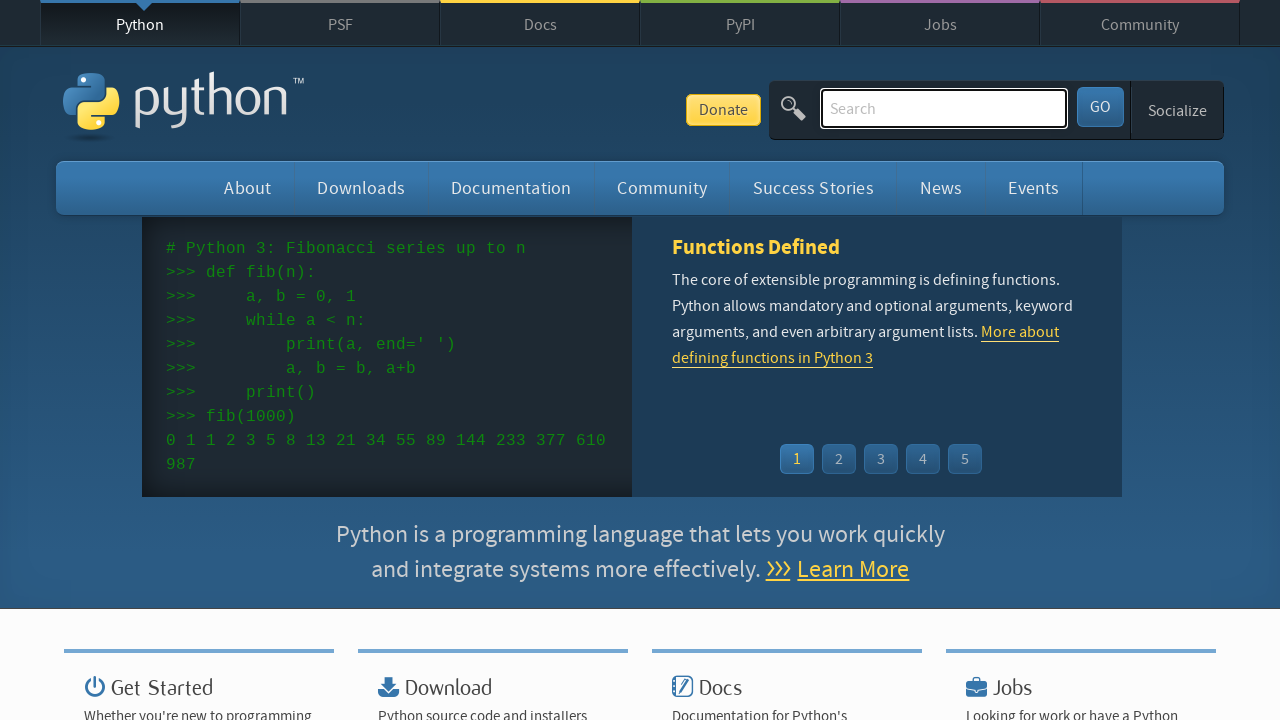

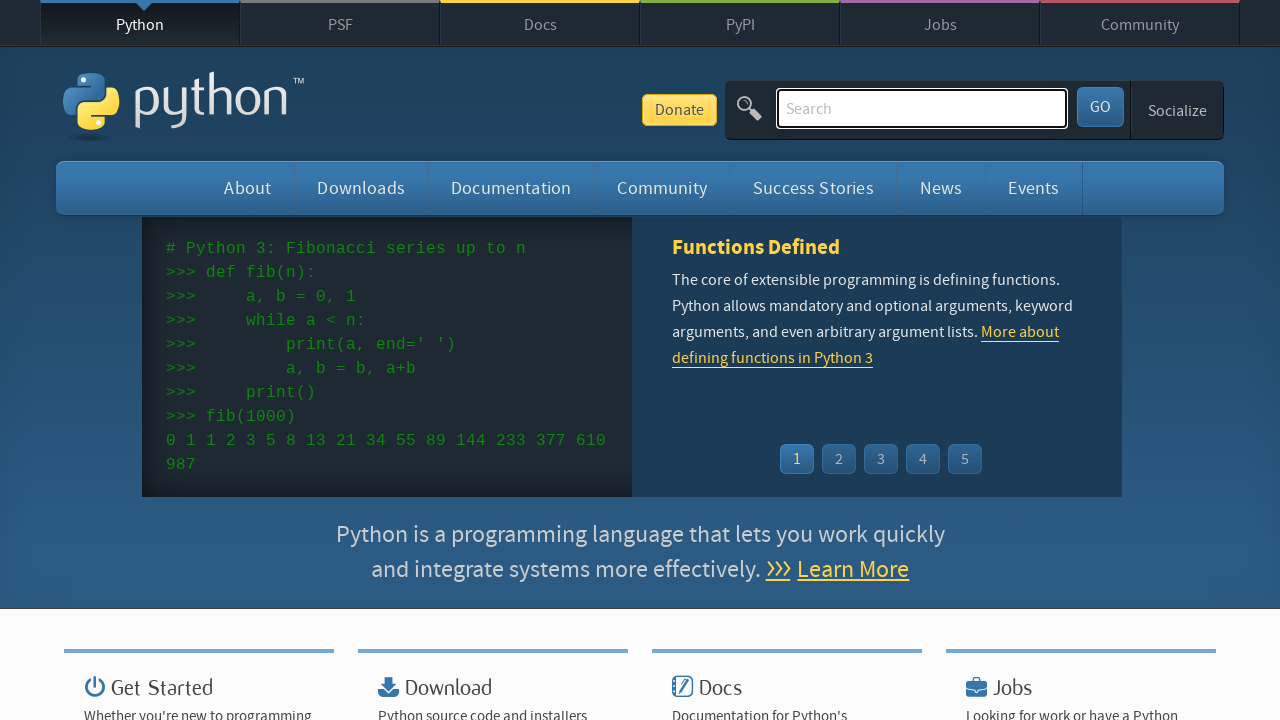